Navigates to the Oscar Winning Films AJAX page and clicks through different years (2010-2015) to view the top movies for each year

Starting URL: https://www.scrapethissite.com/pages/

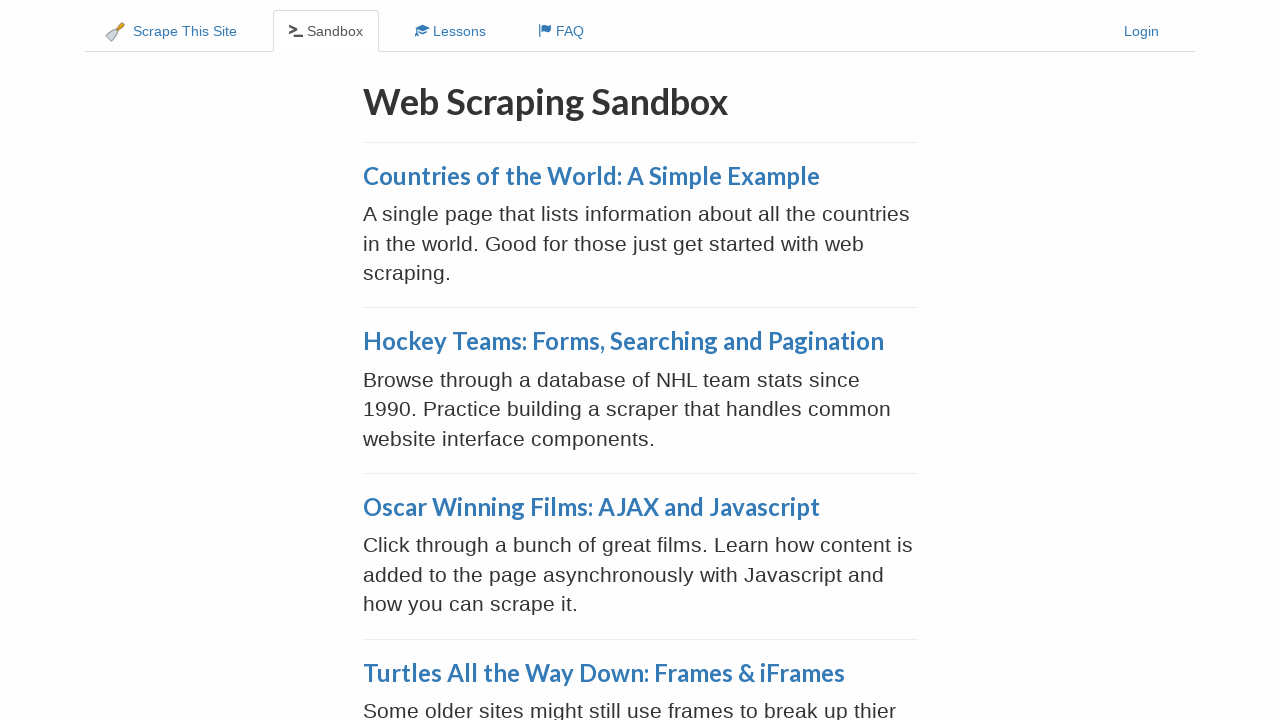

Clicked on 'Oscar Winning Films: AJAX and Javascript' link at (591, 507) on xpath=//div[@class='page']/h3/a[contains(@href,'/pages/ajax-javascript/')]
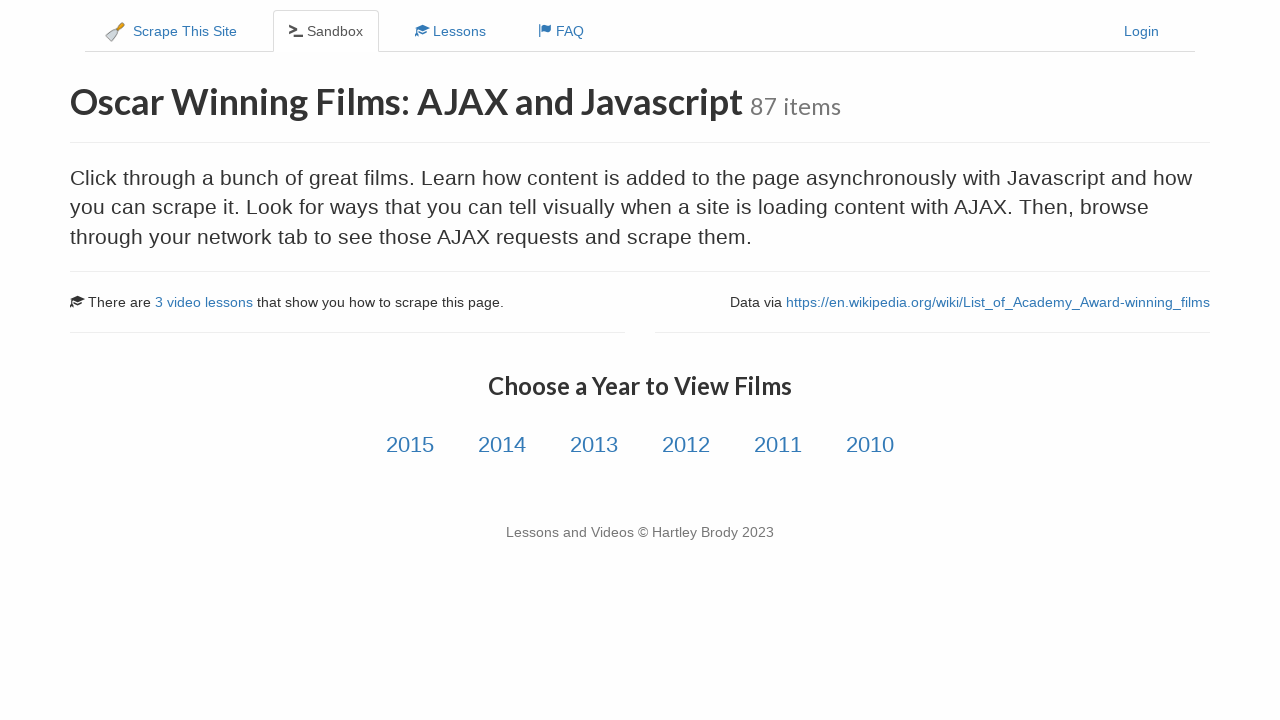

Year links loaded on the page
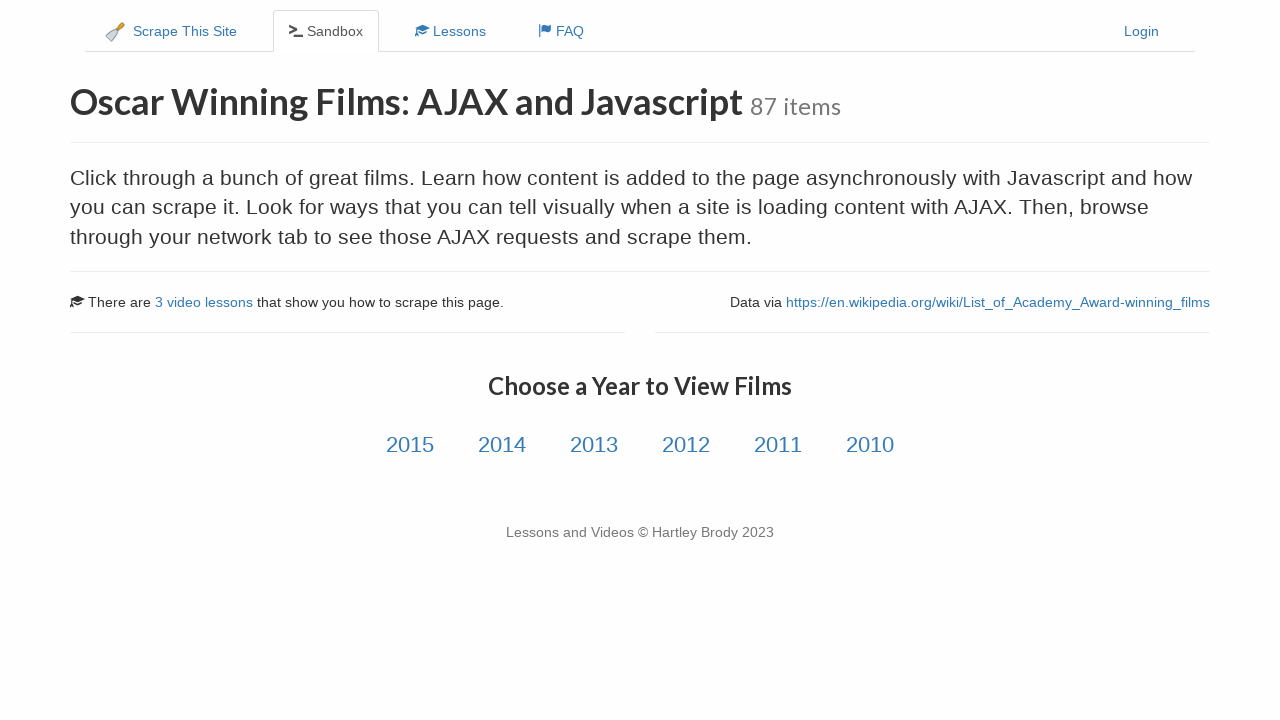

Retrieved all year links (2010-2015)
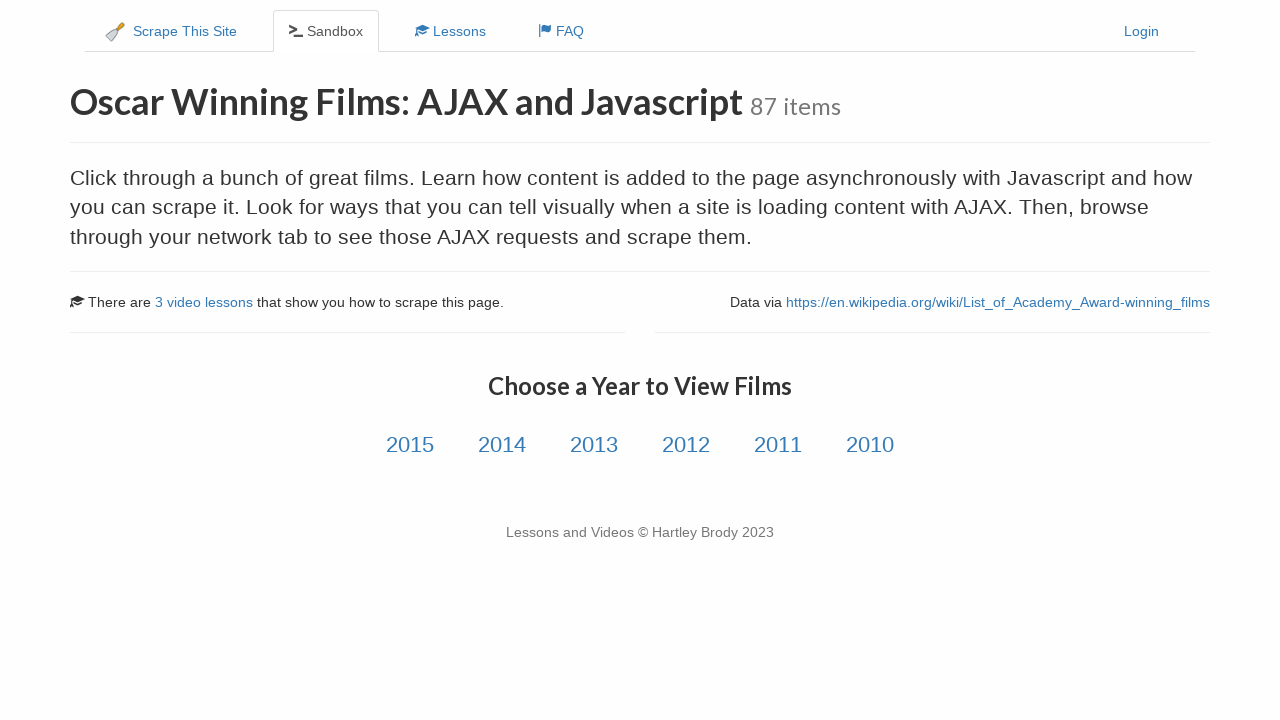

Clicked on year link 1 (year 2010) at (410, 445) on a.year-link >> nth=0
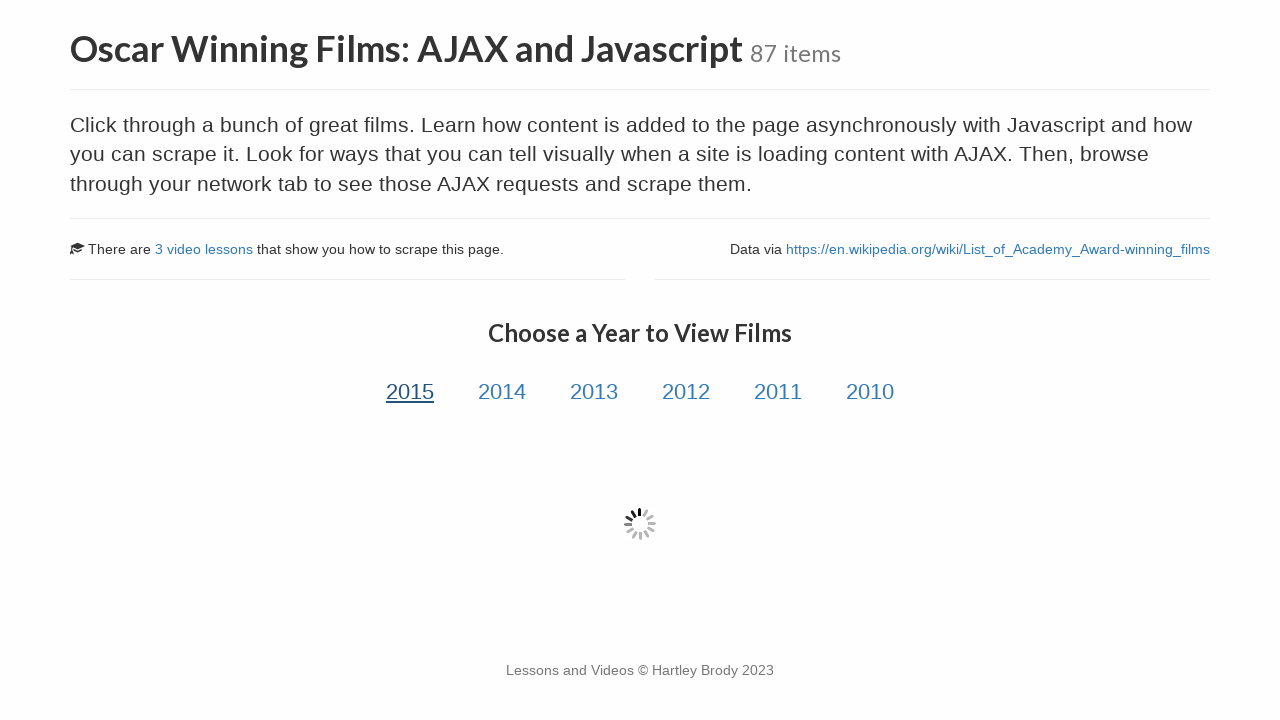

Movie data loaded via AJAX for year 2010
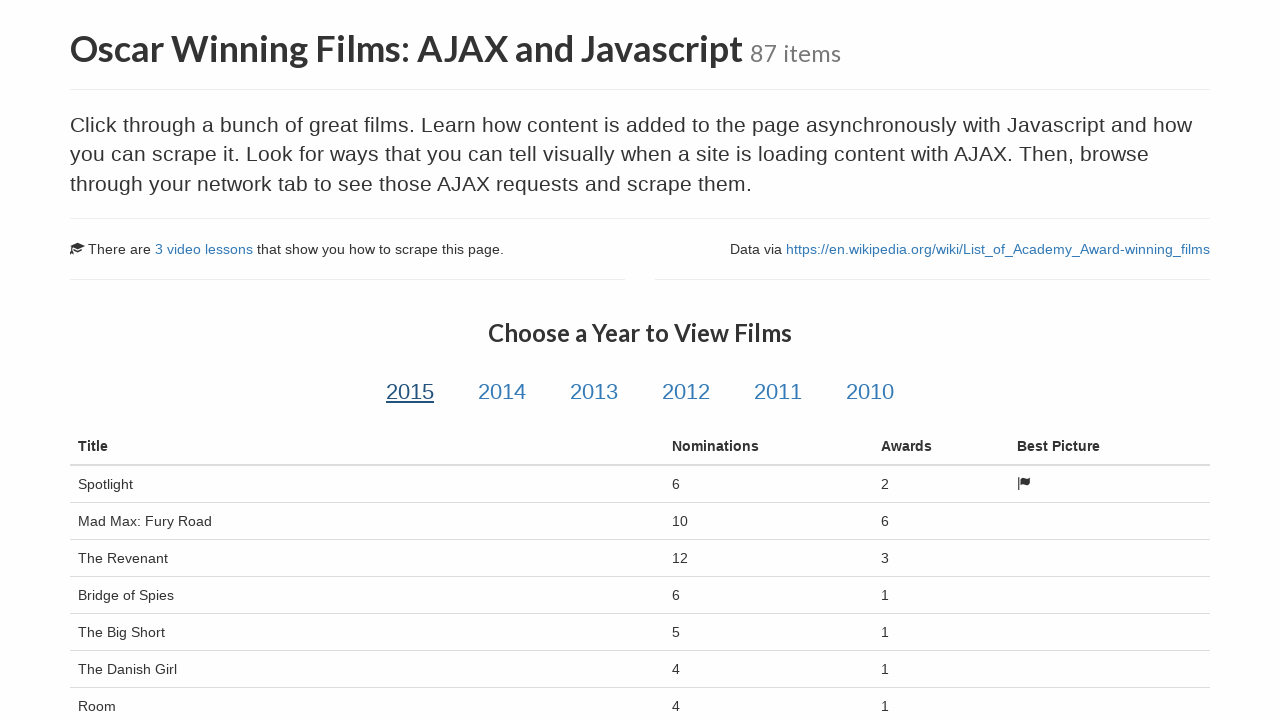

Network idle achieved - all films fully loaded for year 2010
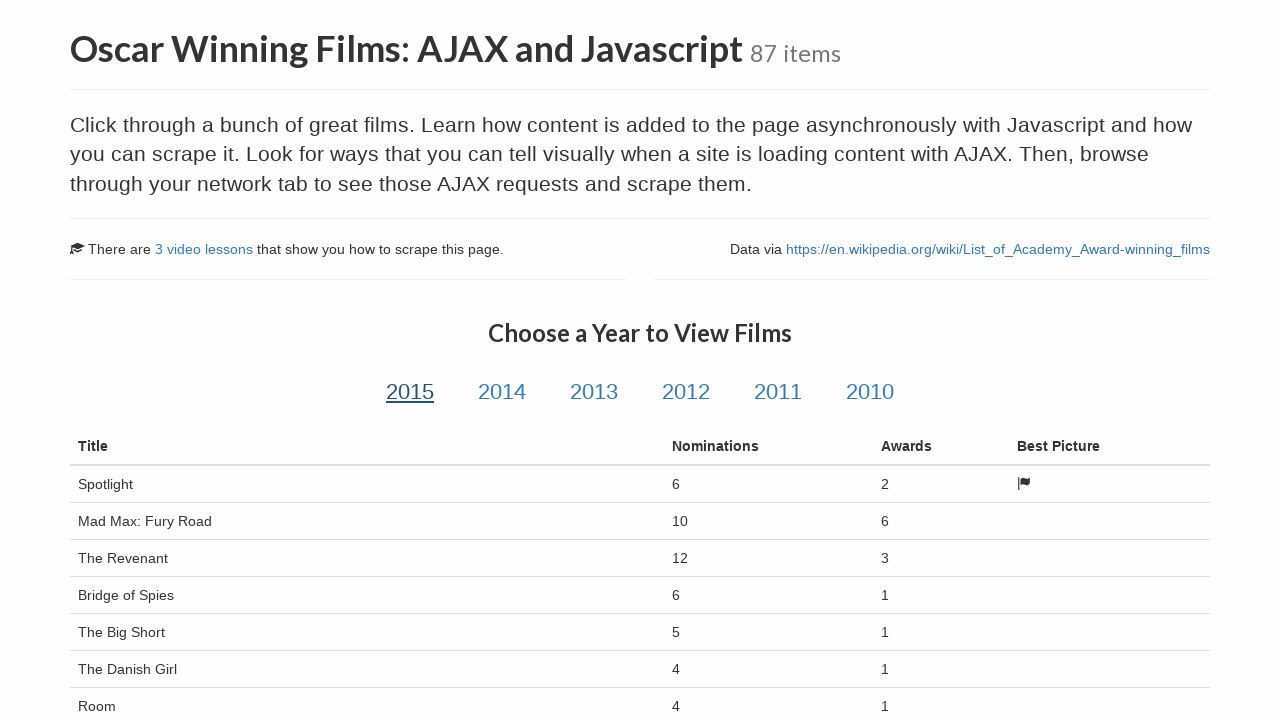

Clicked on year link 2 (year 2011) at (502, 392) on a.year-link >> nth=1
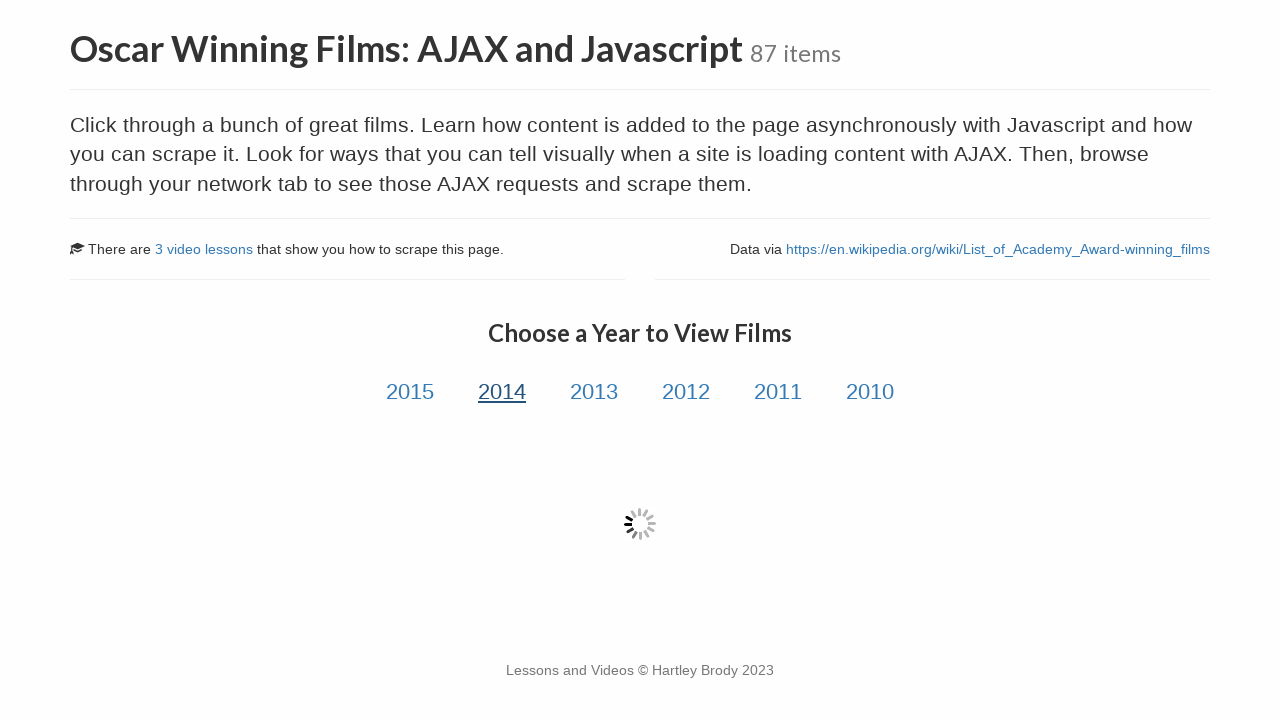

Movie data loaded via AJAX for year 2011
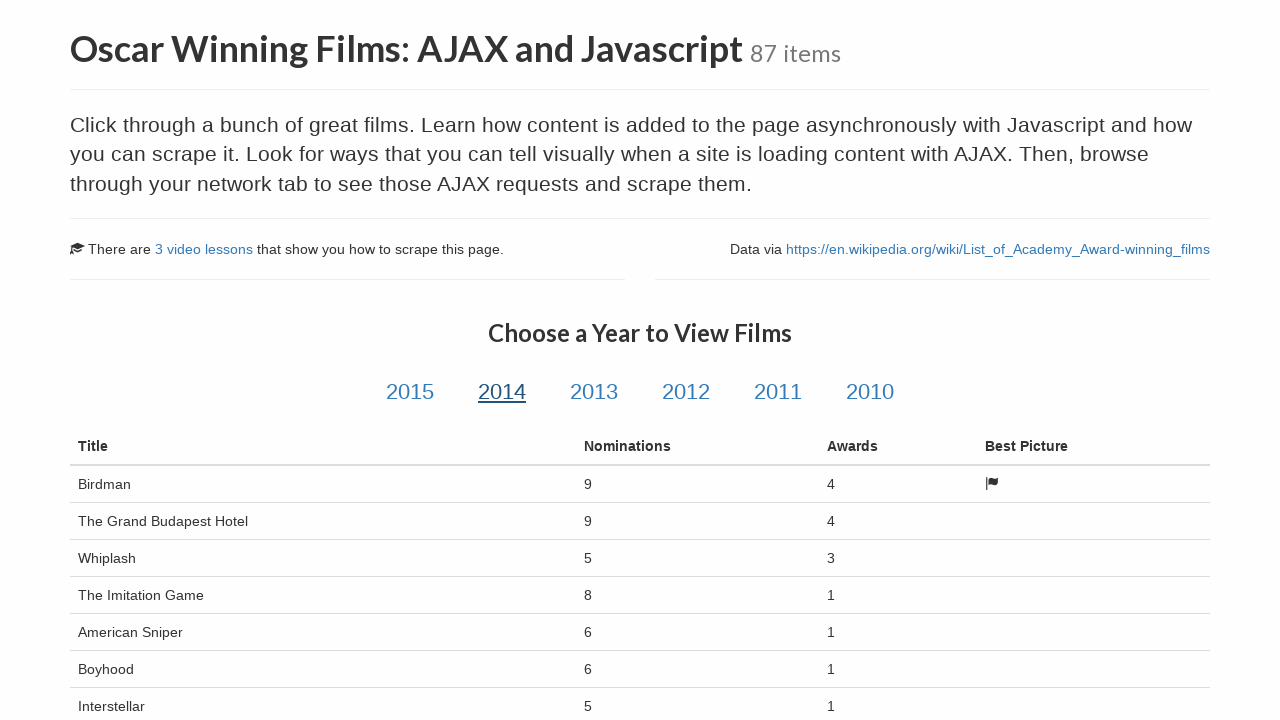

Network idle achieved - all films fully loaded for year 2011
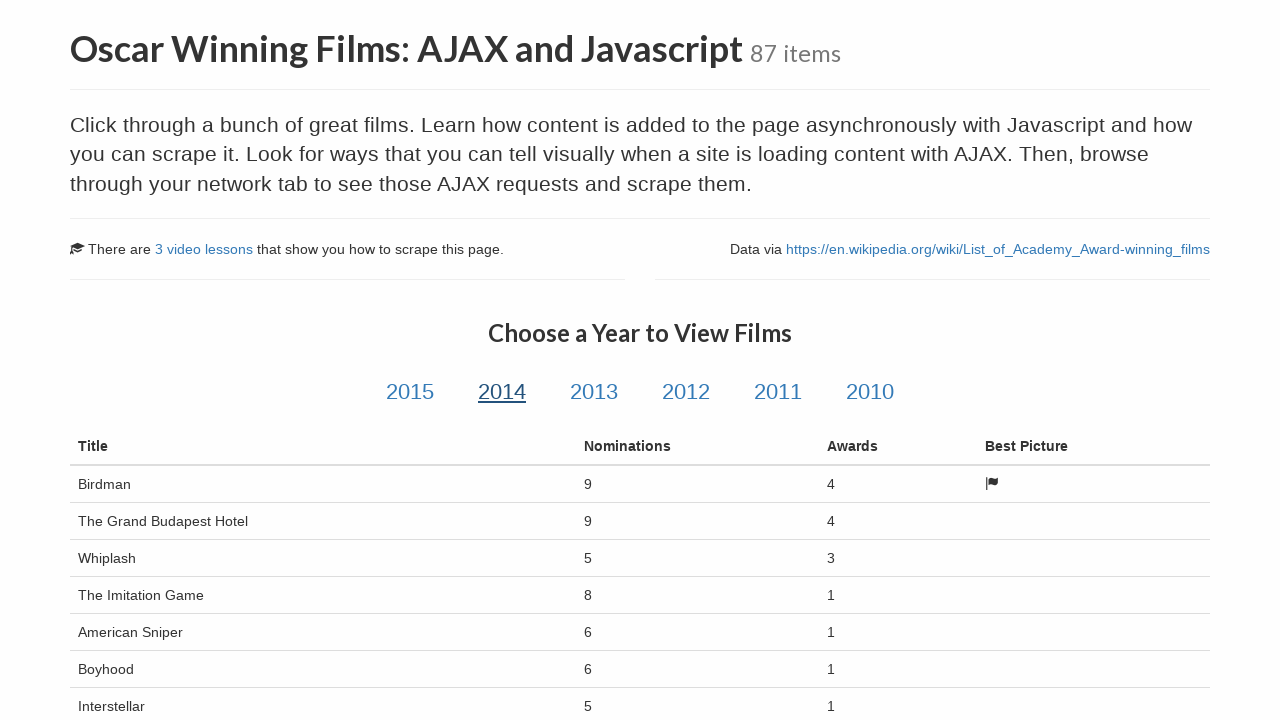

Clicked on year link 3 (year 2012) at (594, 392) on a.year-link >> nth=2
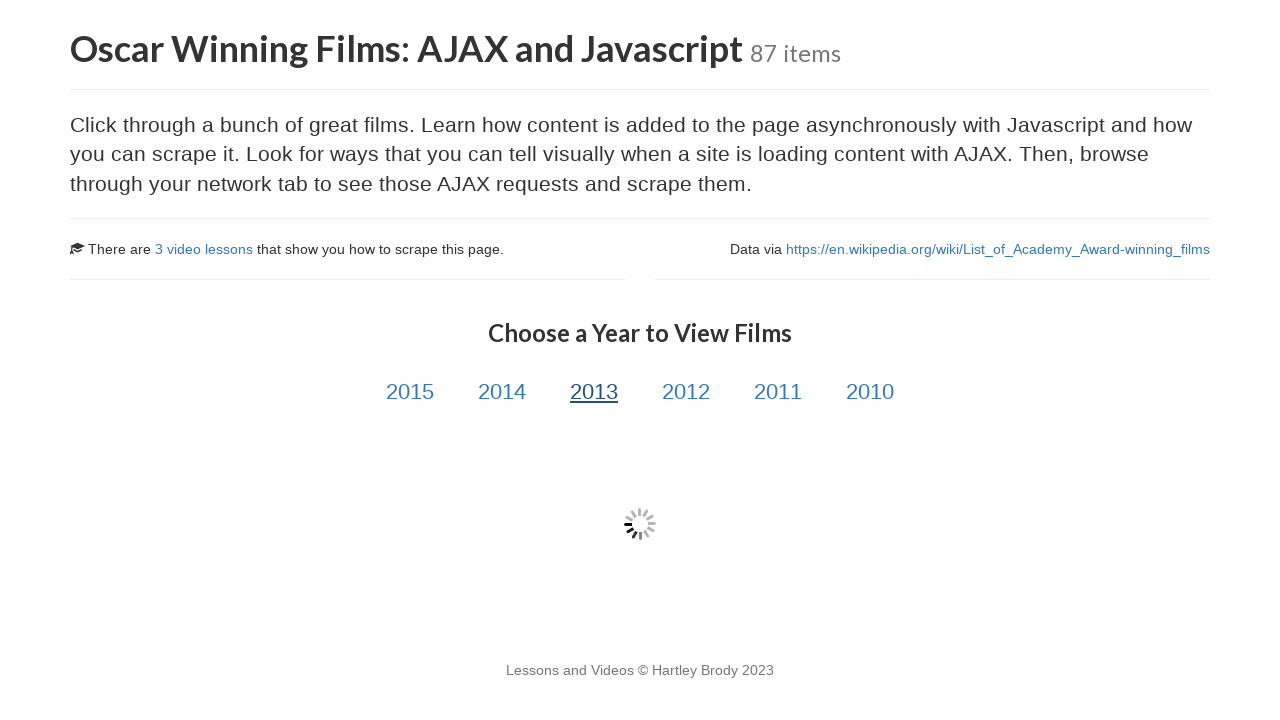

Movie data loaded via AJAX for year 2012
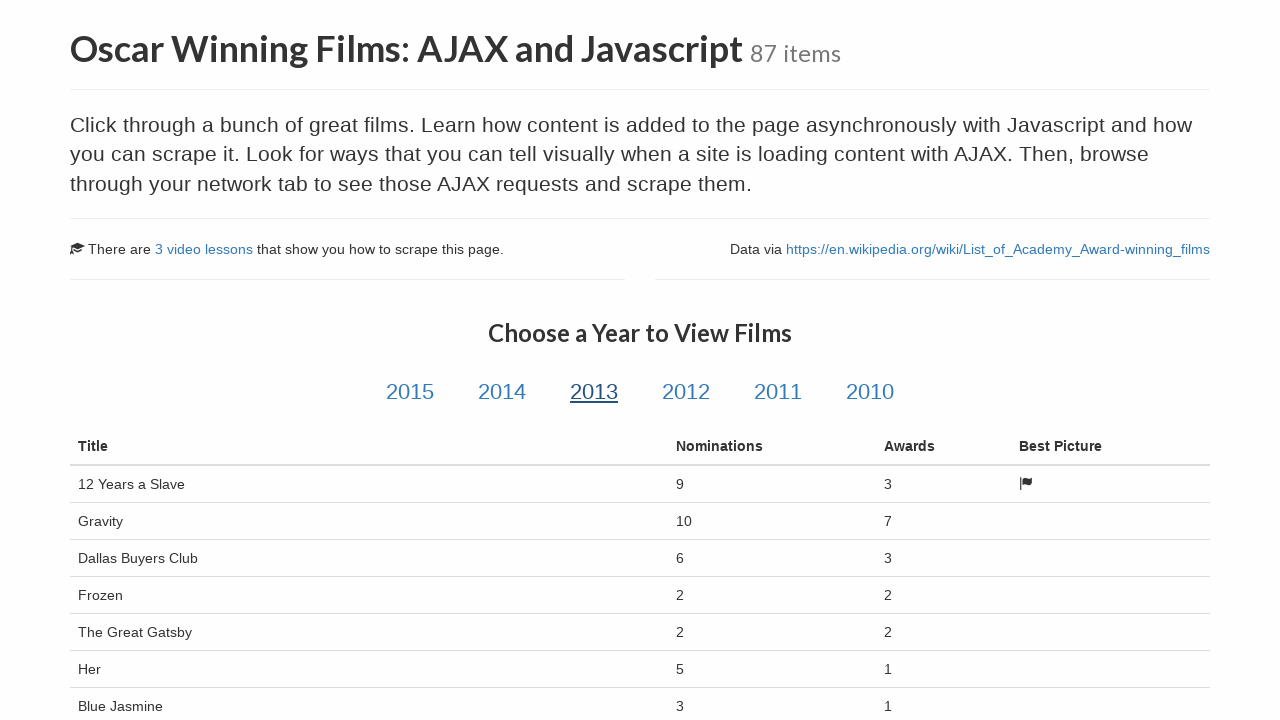

Network idle achieved - all films fully loaded for year 2012
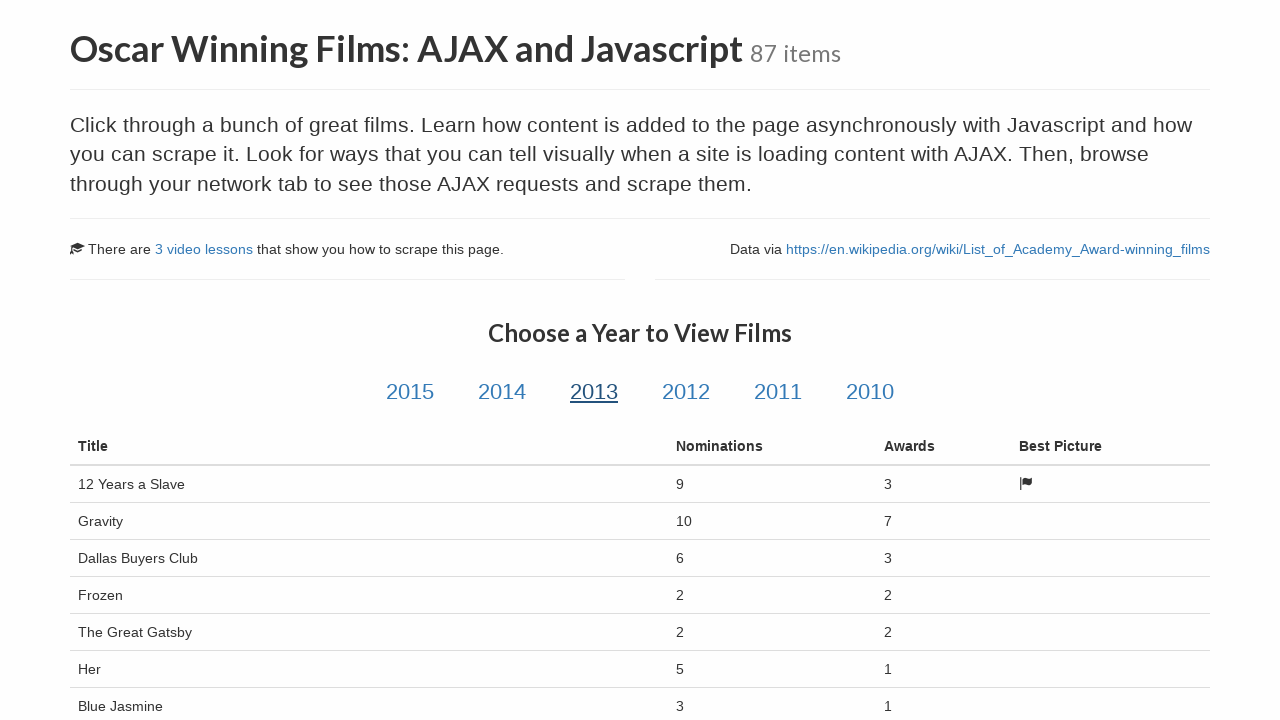

Clicked on year link 4 (year 2013) at (686, 392) on a.year-link >> nth=3
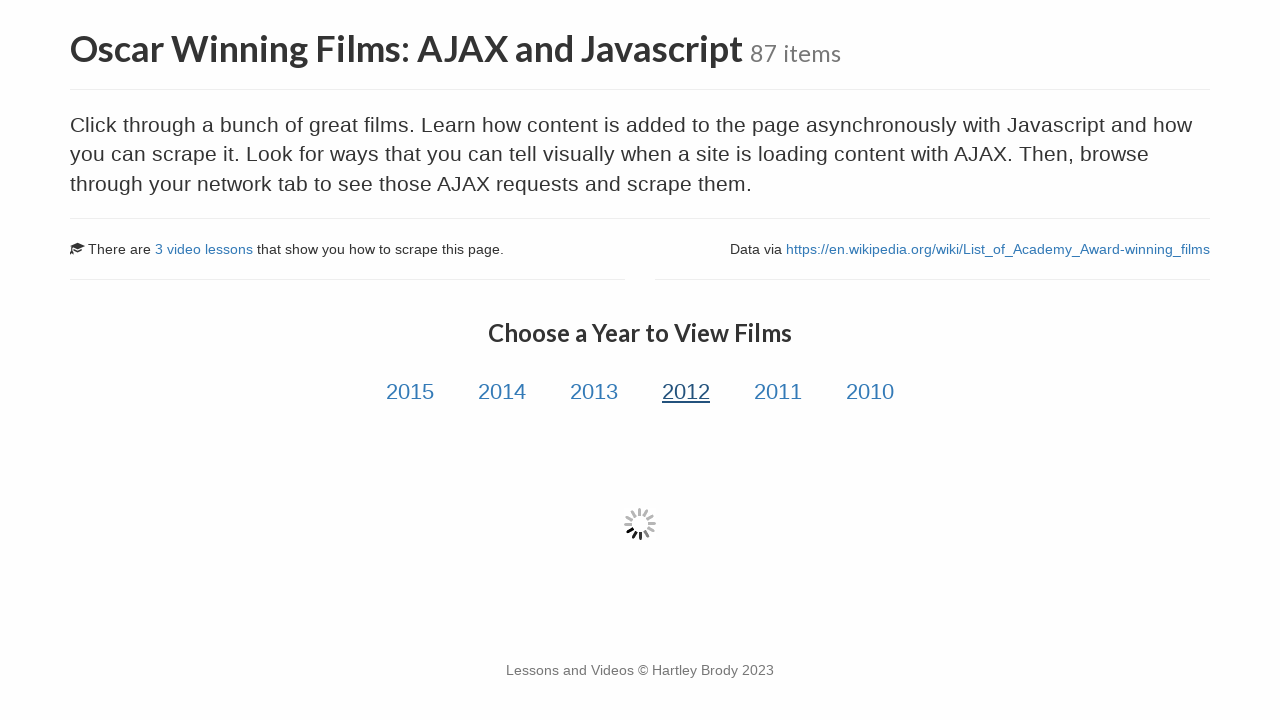

Movie data loaded via AJAX for year 2013
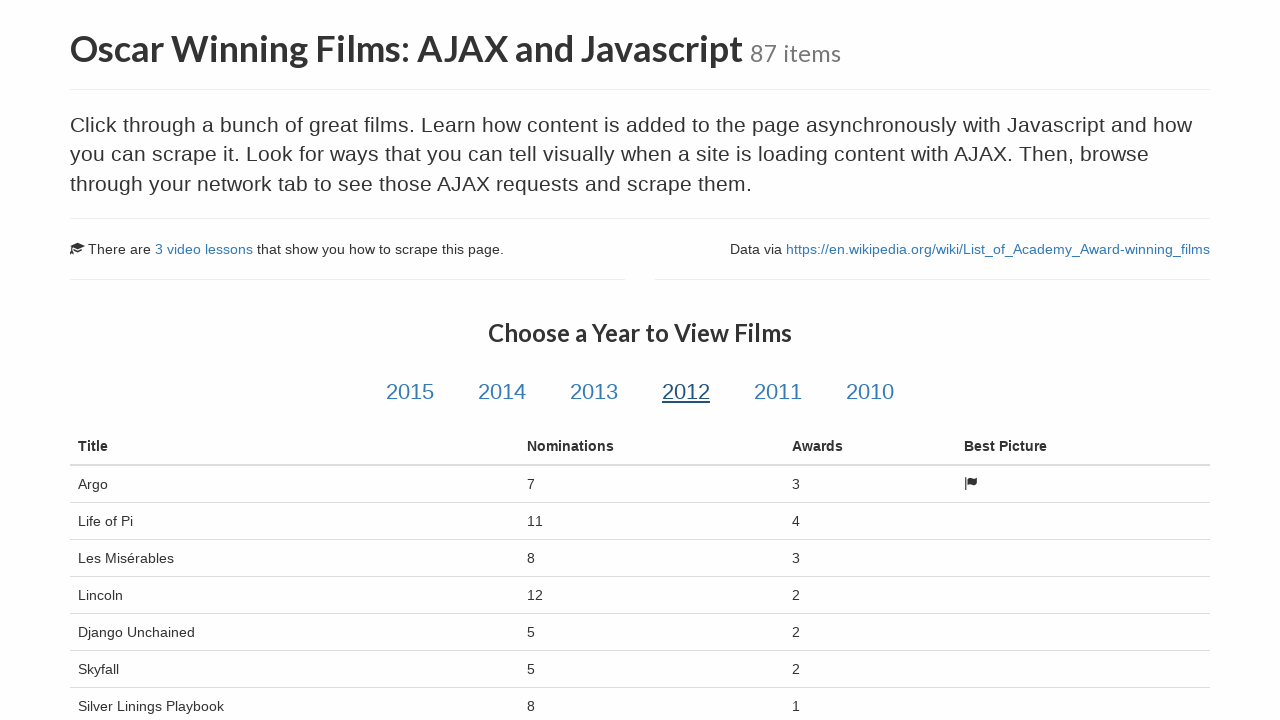

Network idle achieved - all films fully loaded for year 2013
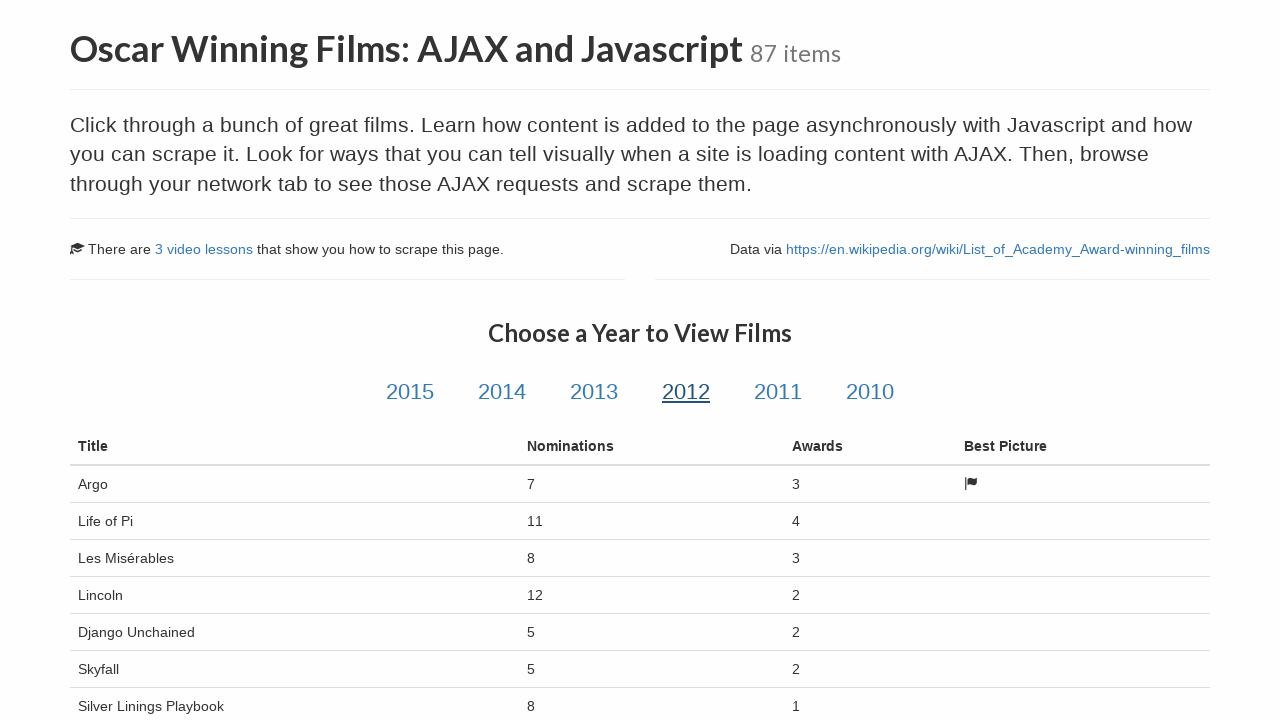

Clicked on year link 5 (year 2014) at (778, 392) on a.year-link >> nth=4
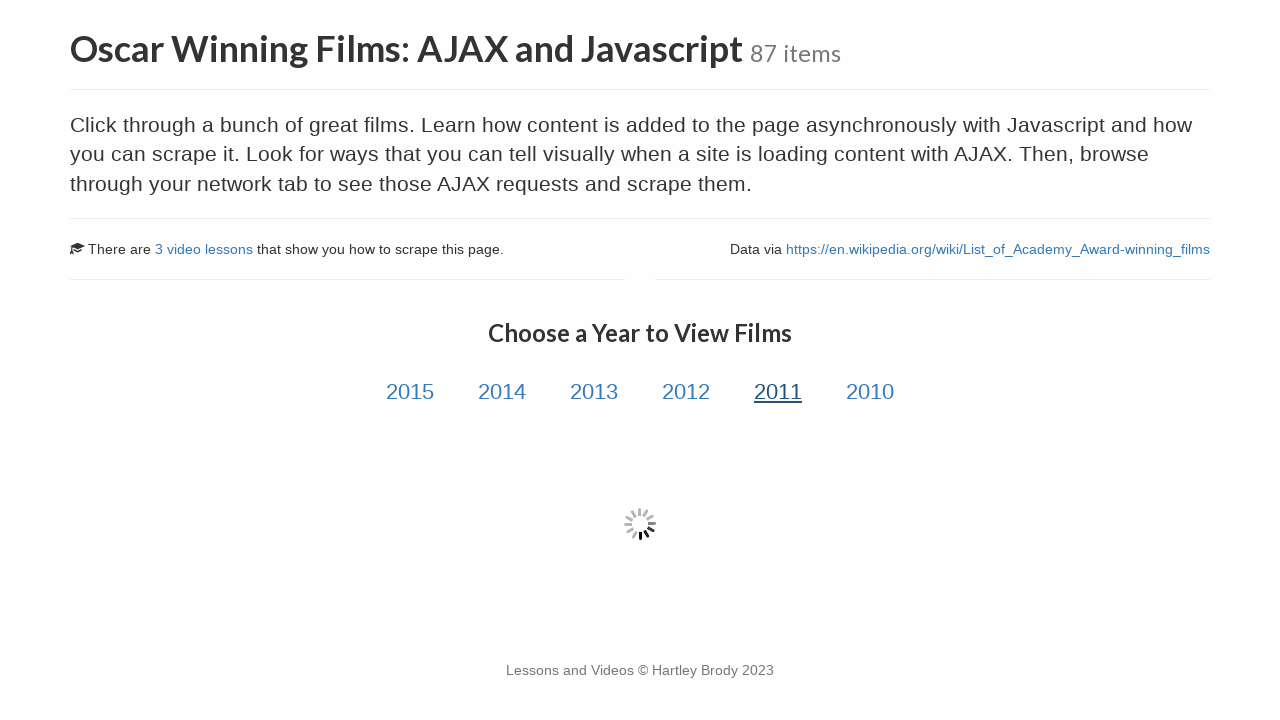

Movie data loaded via AJAX for year 2014
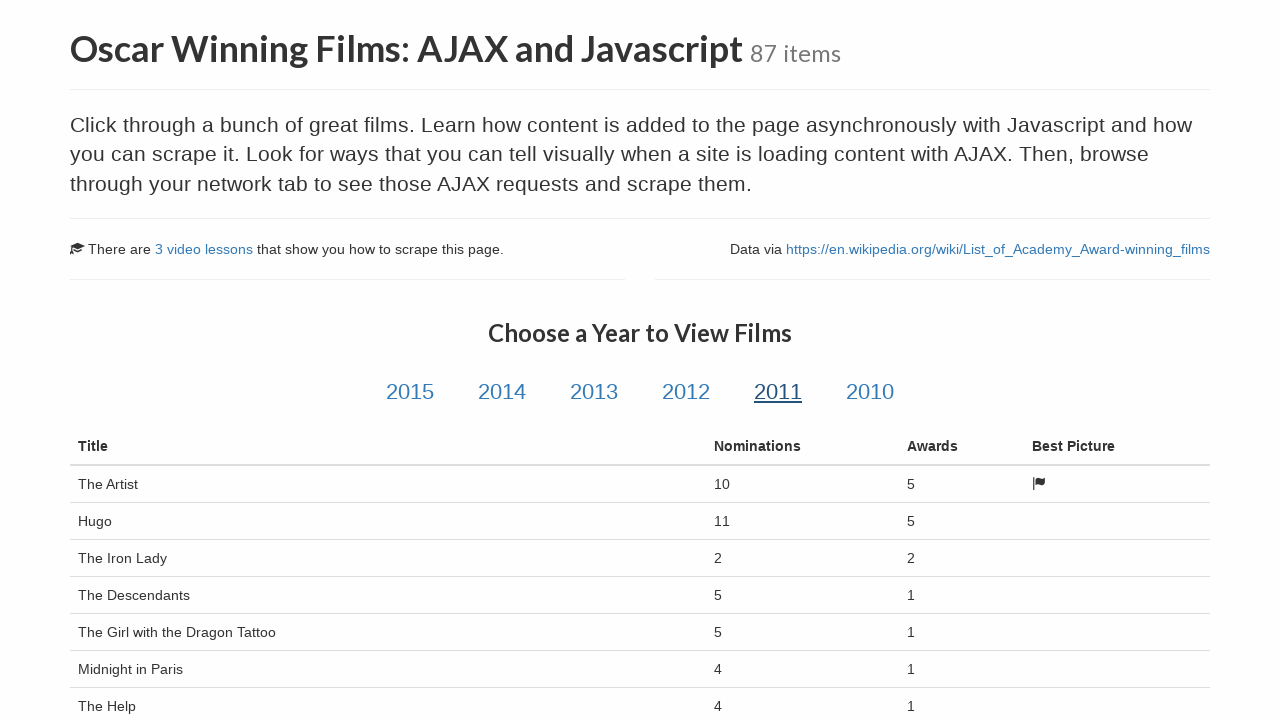

Network idle achieved - all films fully loaded for year 2014
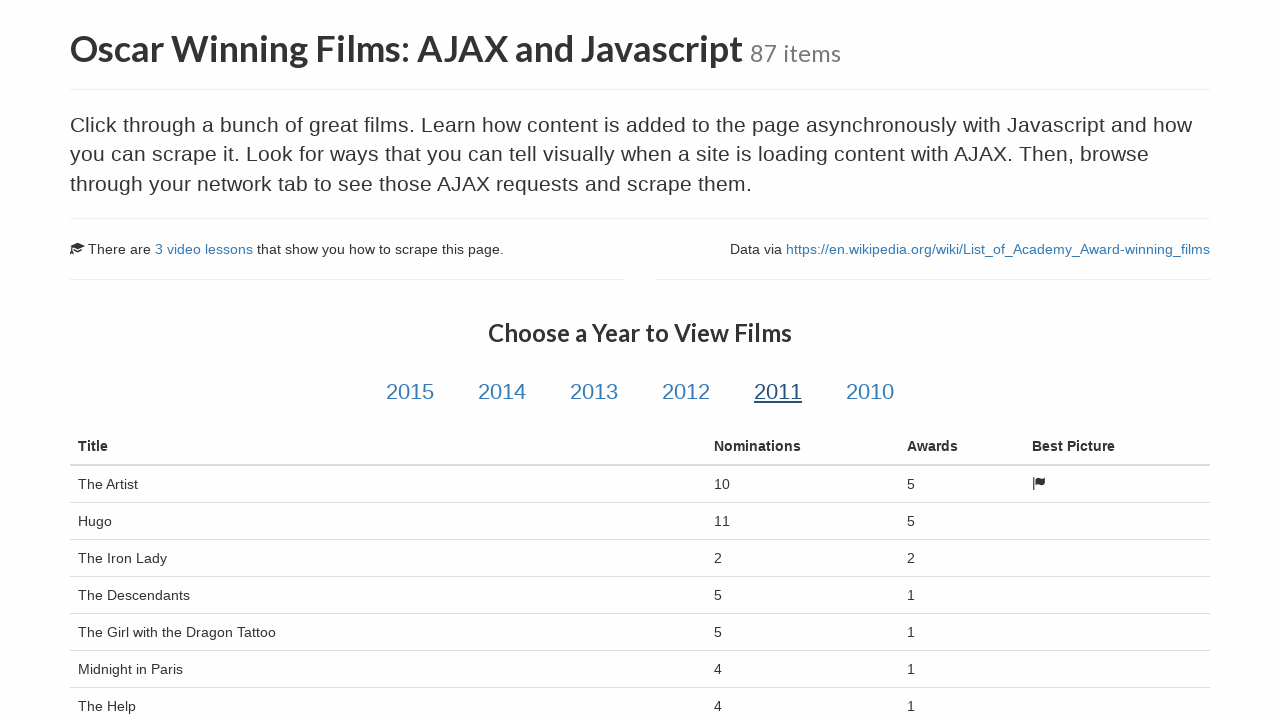

Clicked on year link 6 (year 2015) at (870, 392) on a.year-link >> nth=5
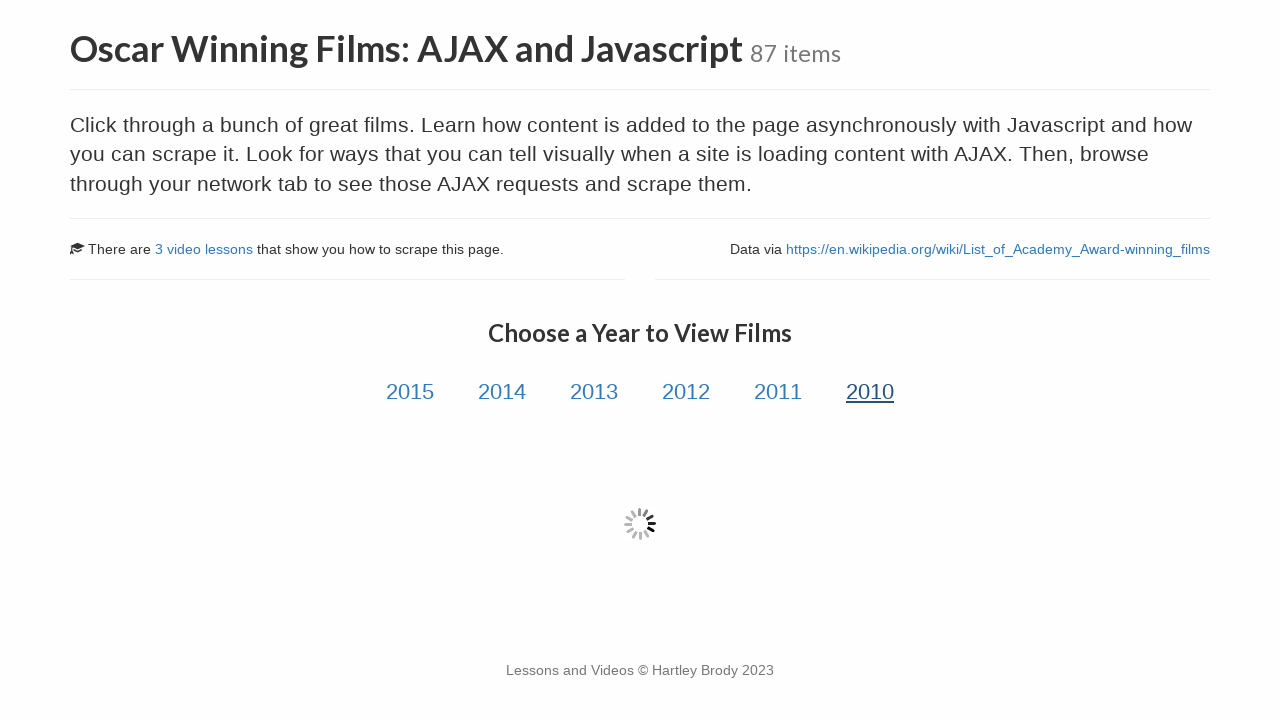

Movie data loaded via AJAX for year 2015
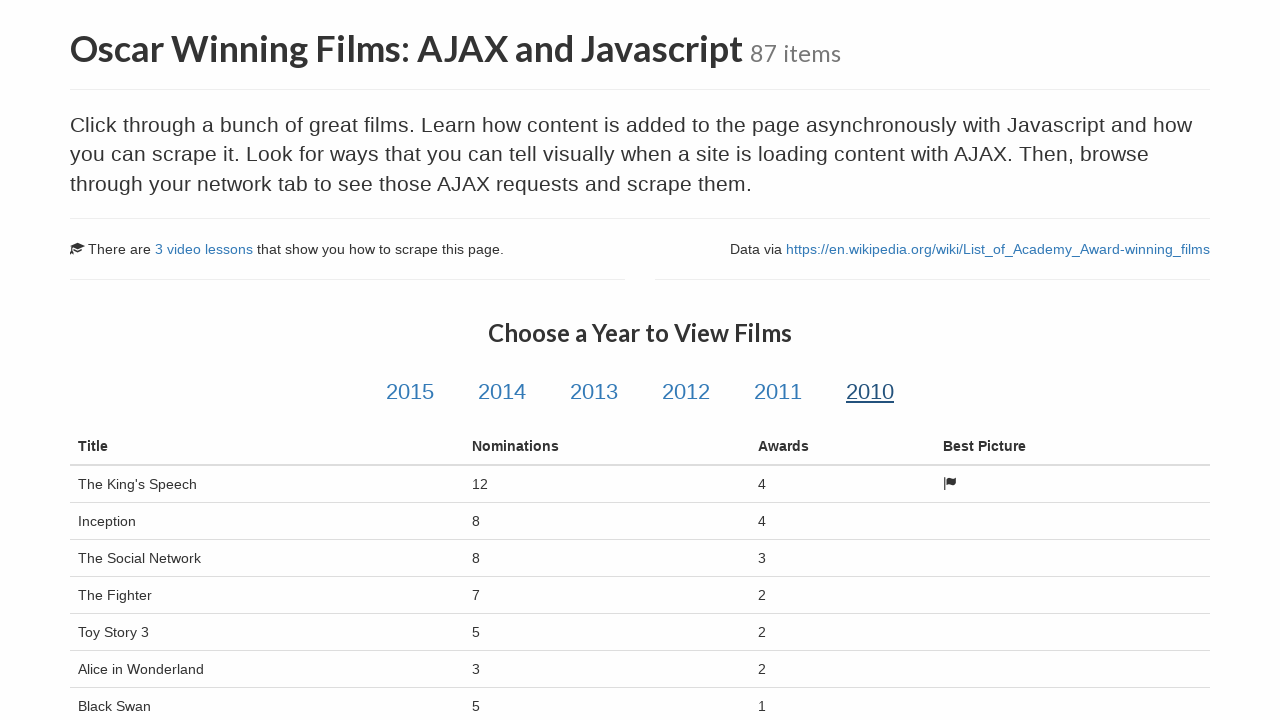

Network idle achieved - all films fully loaded for year 2015
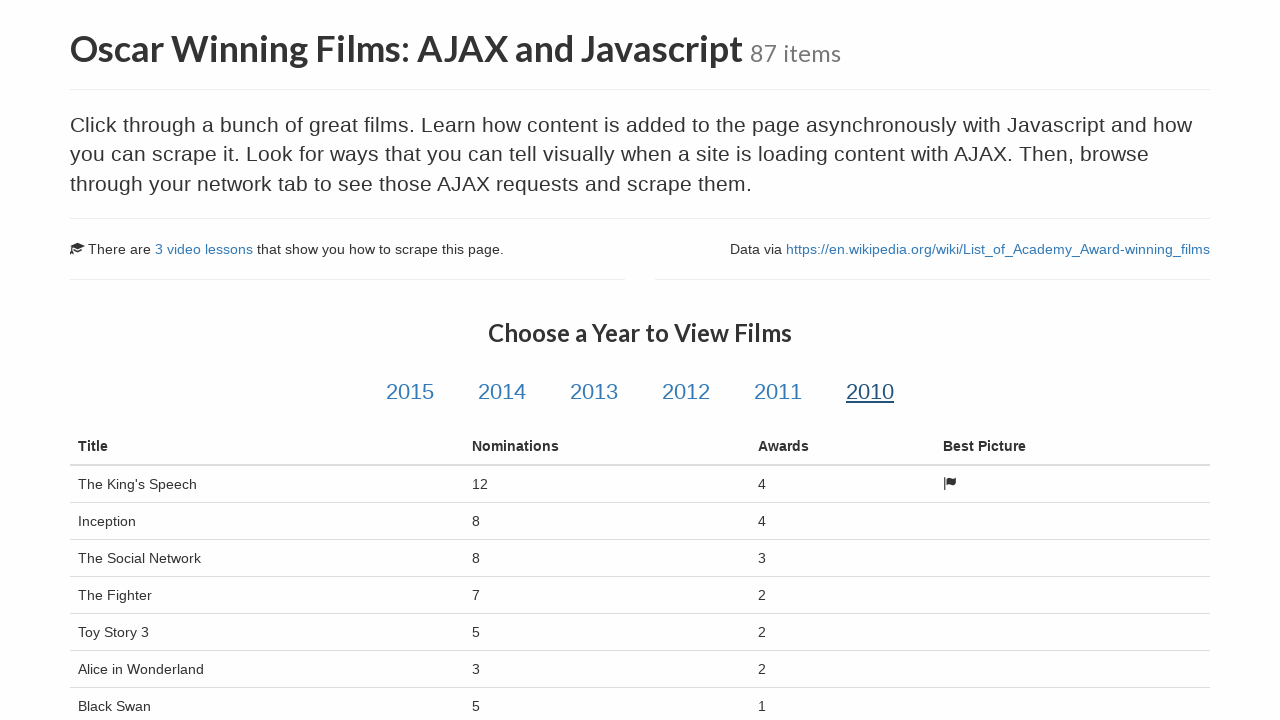

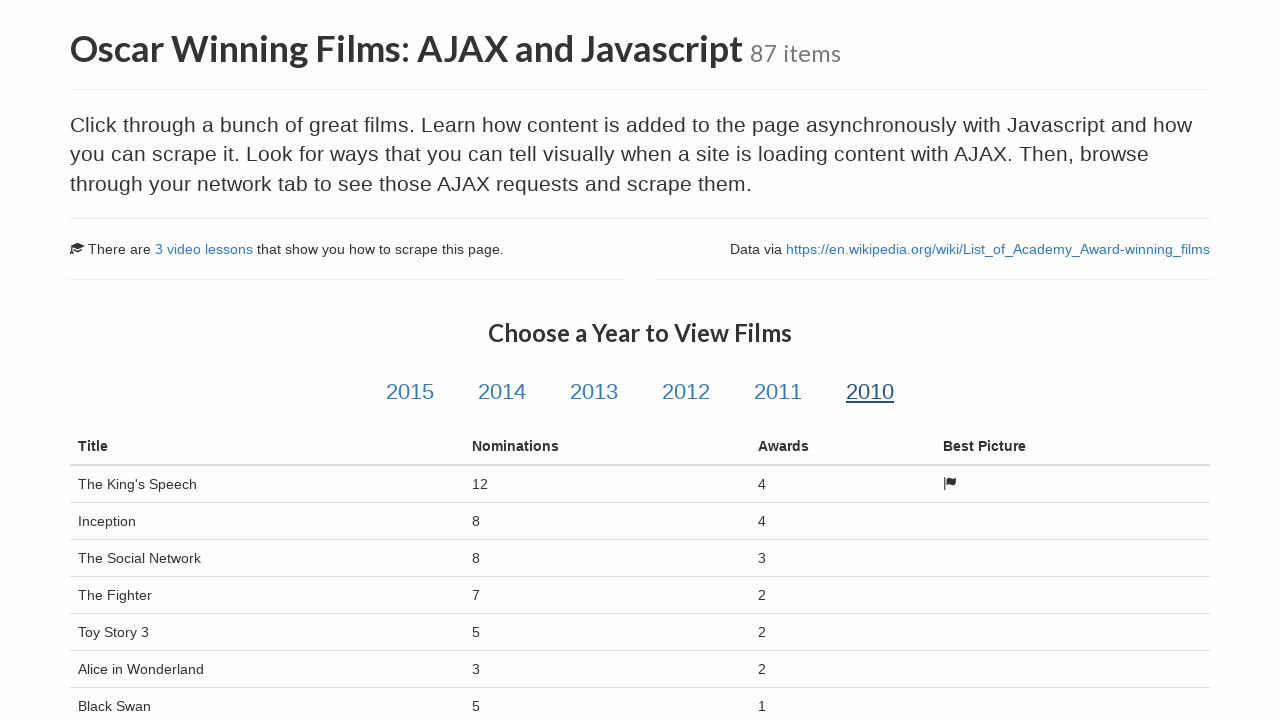